Tests creating a new category with title "1" and task "a"

Starting URL: http://qa-assignment.oblakogroup.ru/board/:nil21

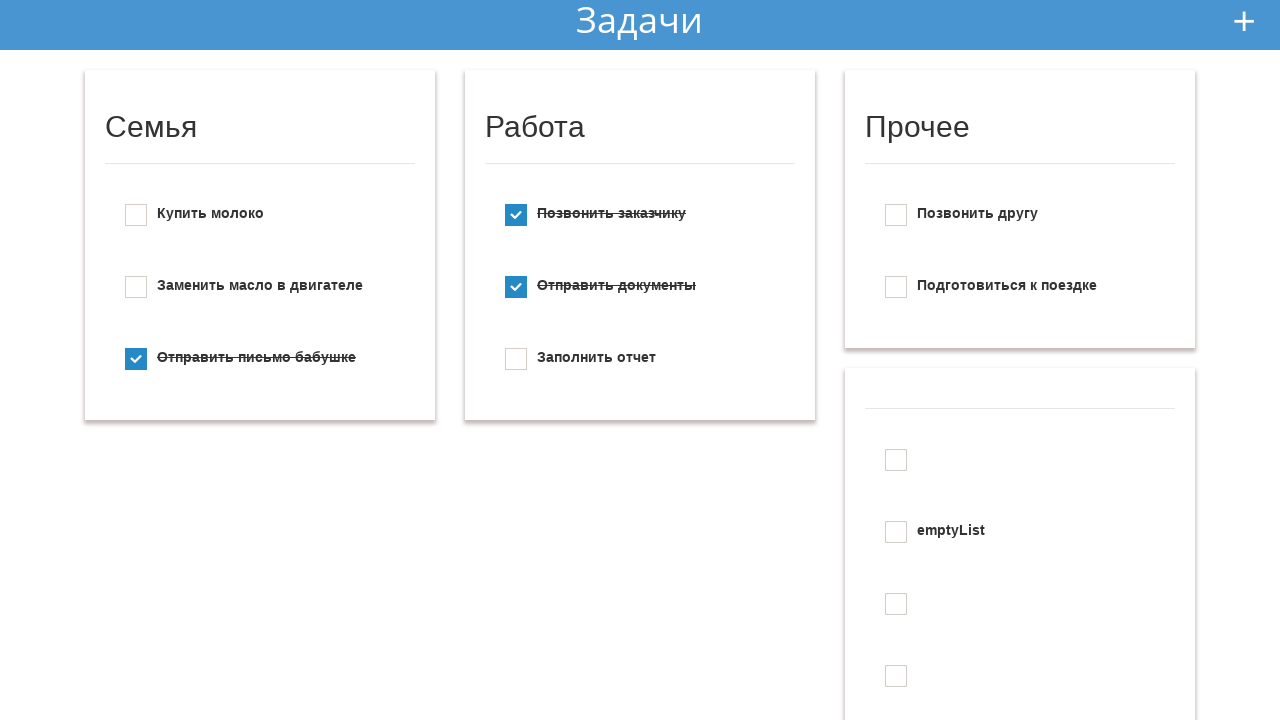

Clicked add new button at (1244, 21) on #add_new_todo
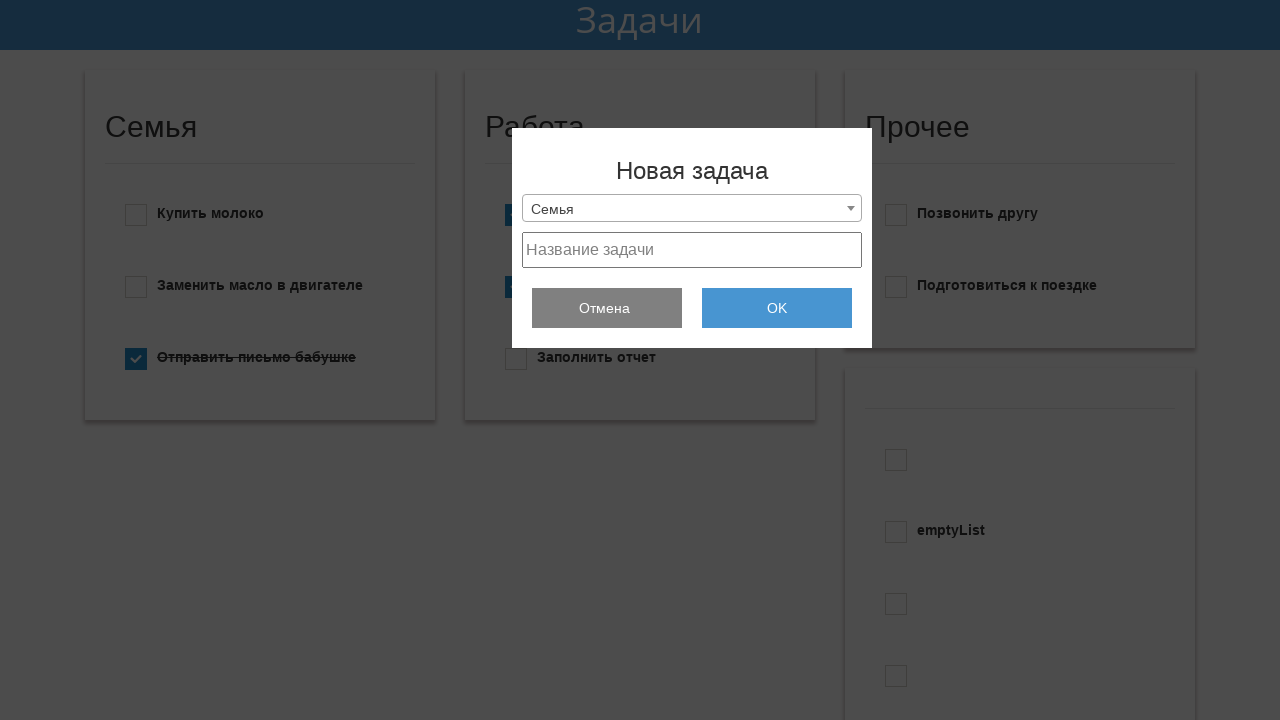

Clicked dropdown menu at (692, 208) on .selection
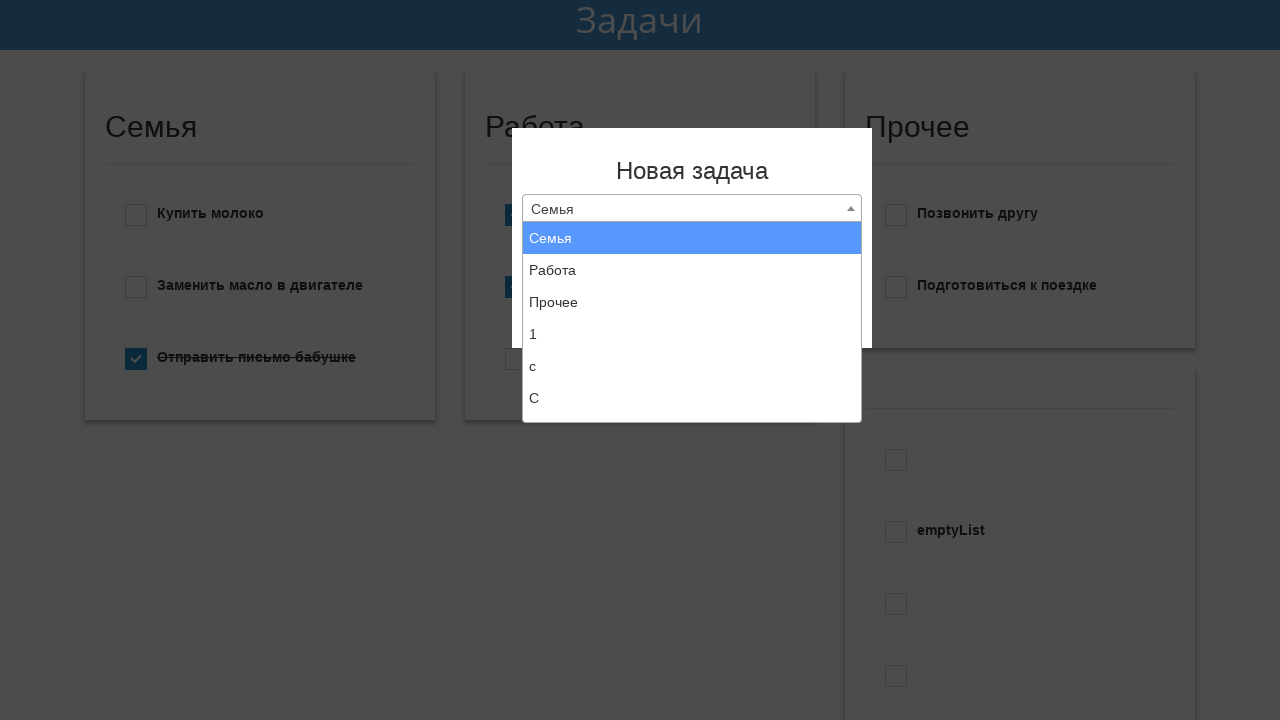

Selected 'Create new list' option at (692, 406) on xpath=//li[text()='Создать новый список']
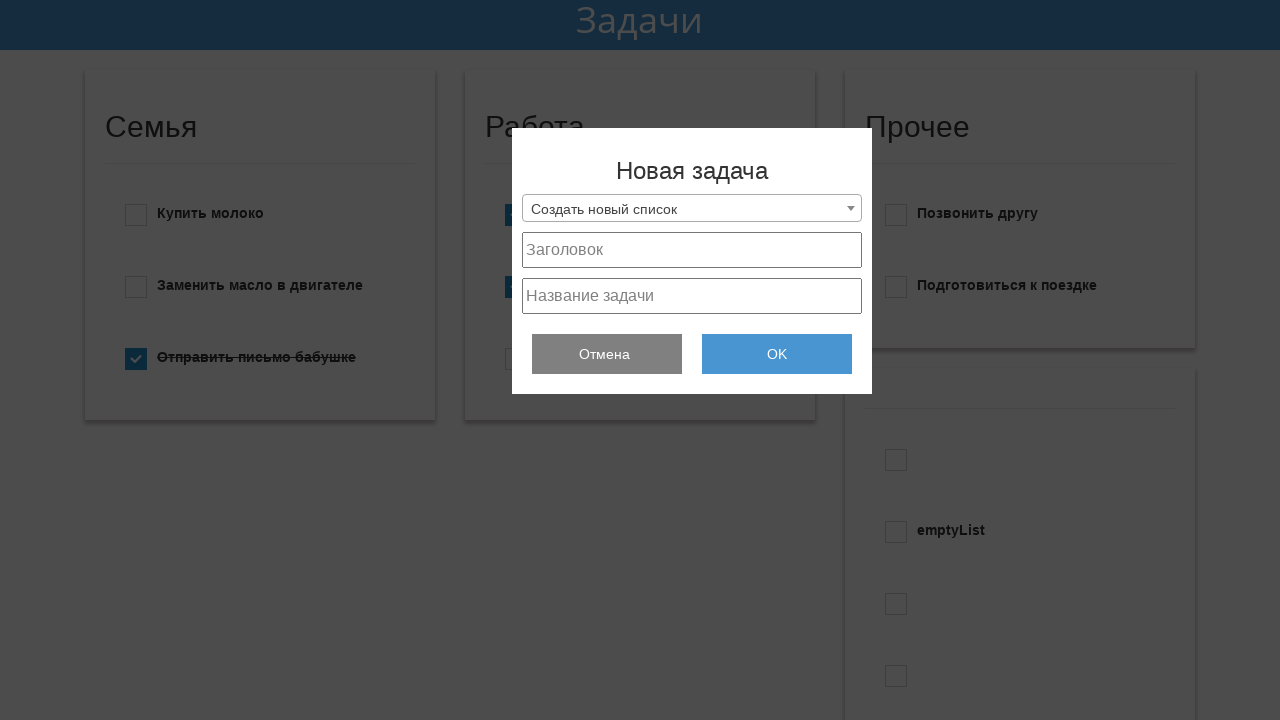

Clicked list title field at (692, 250) on #project_title
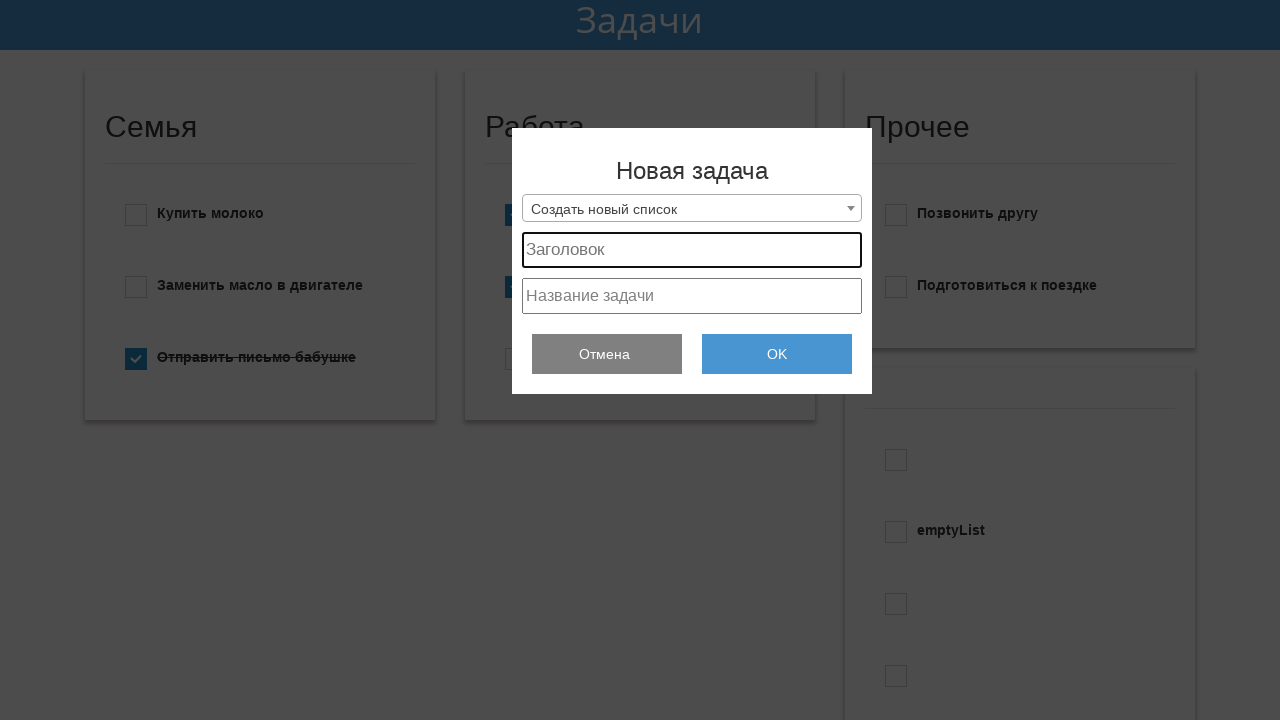

Filled list title field with '1' on #project_title
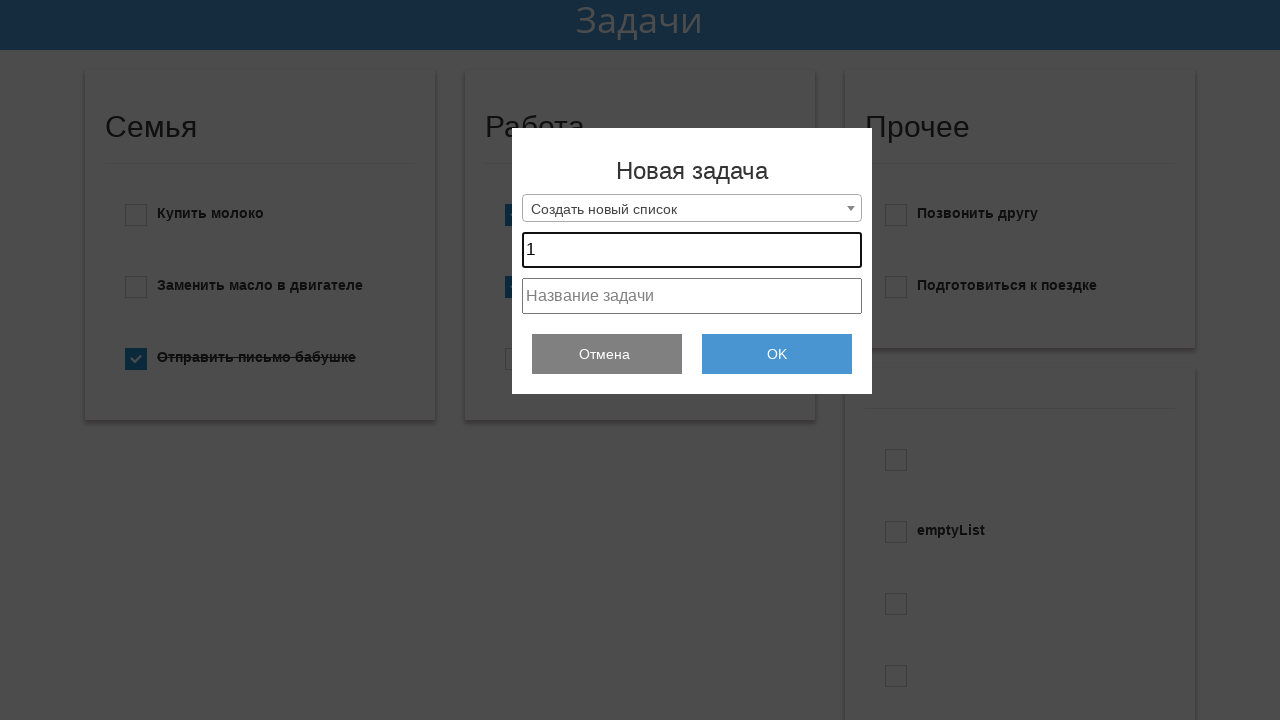

Clicked task field at (692, 296) on #project_text
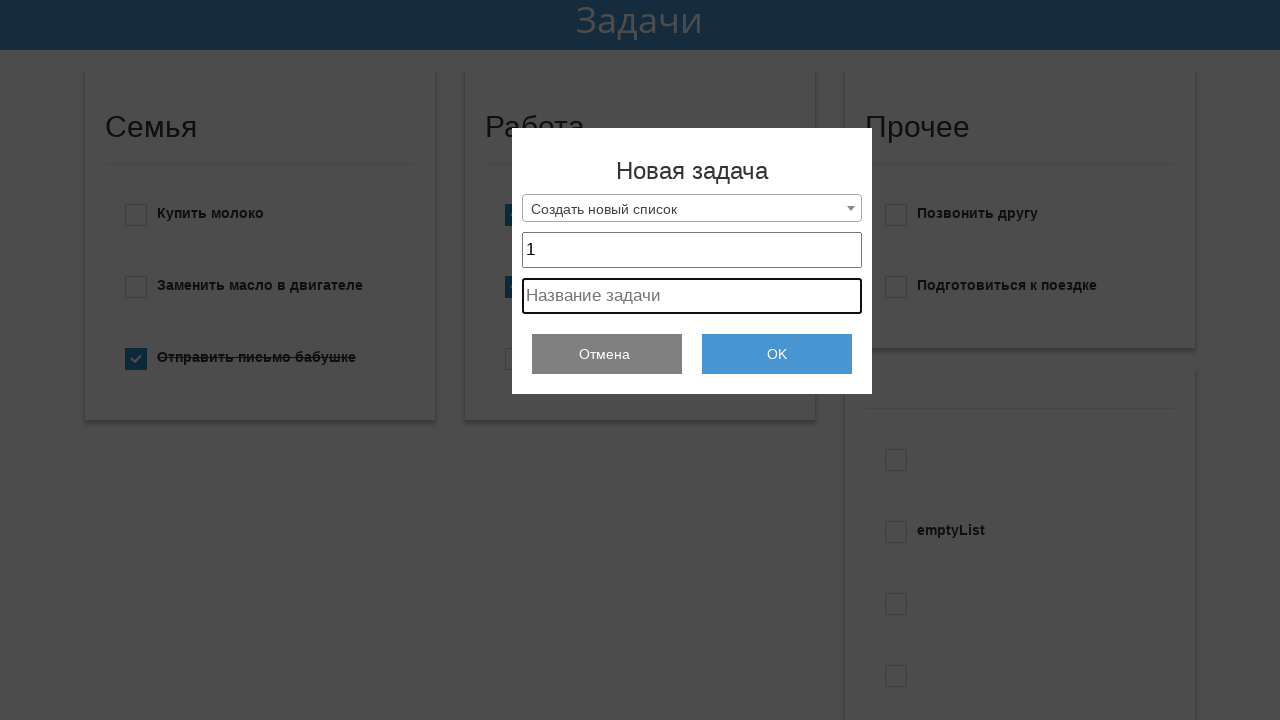

Filled task field with 'a' on #project_text
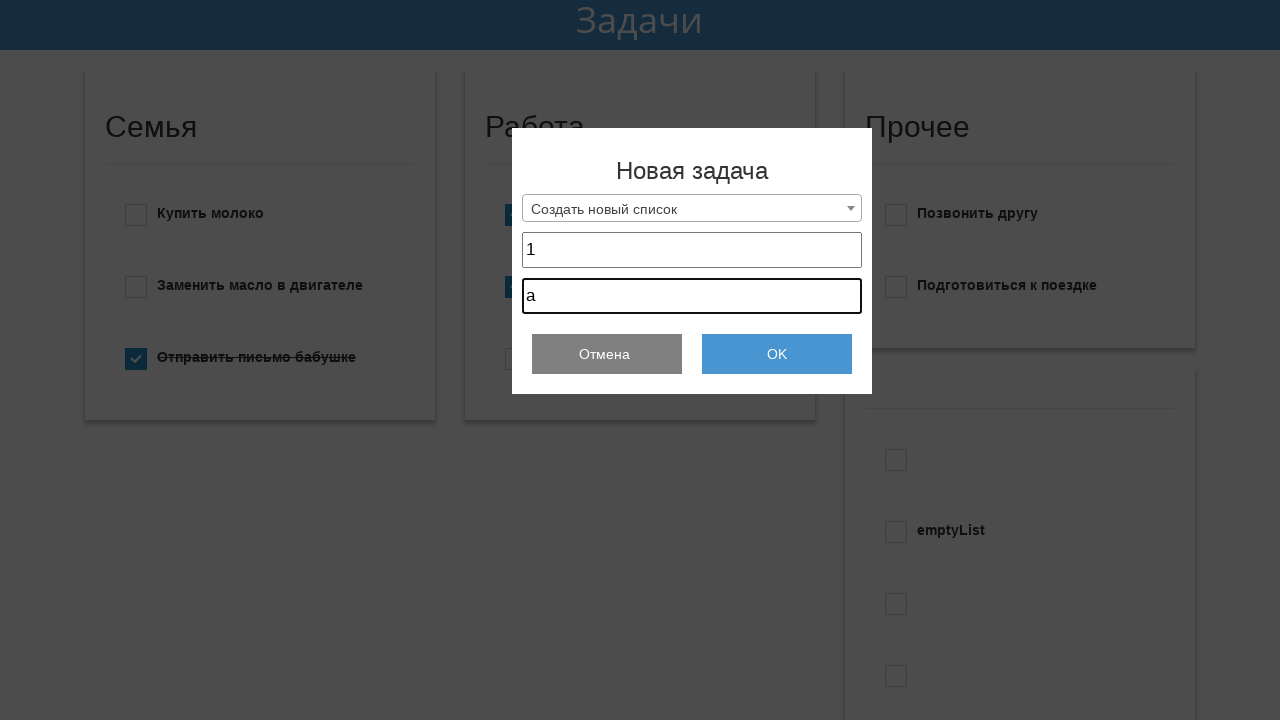

Clicked OK button to create category and task at (777, 354) on .add_todo
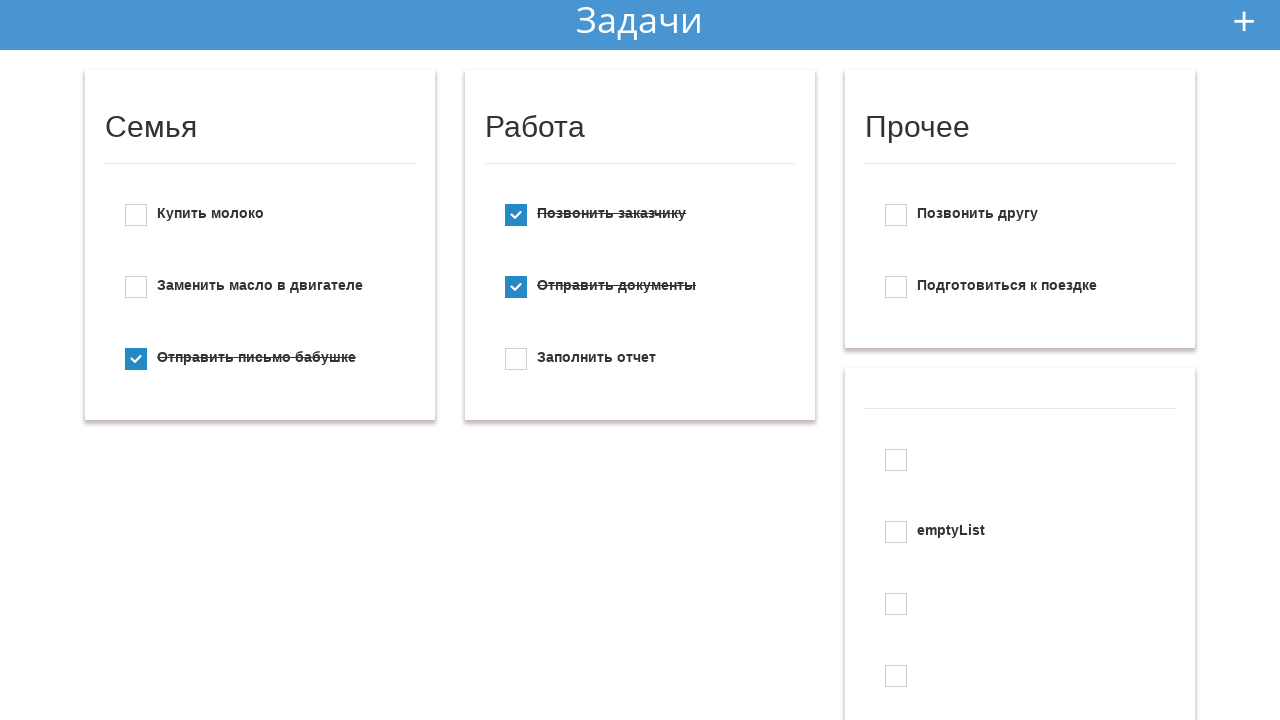

Verified category '1' with task 'a' was created successfully
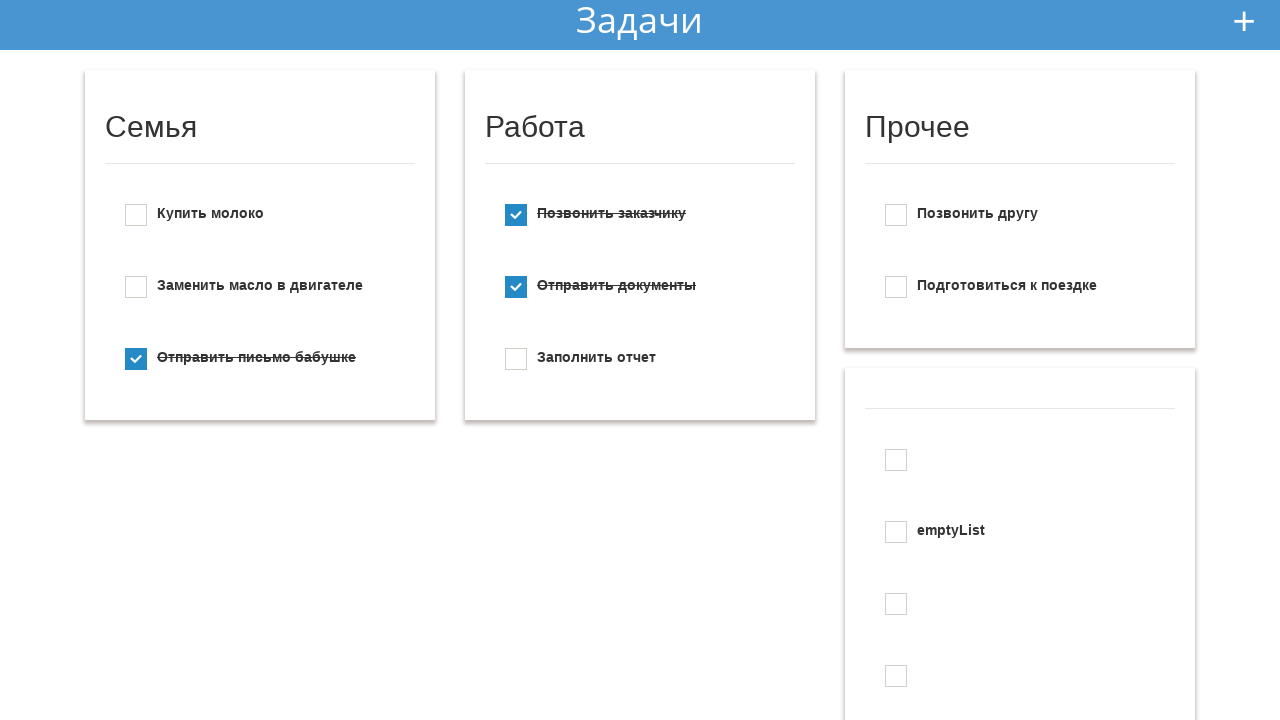

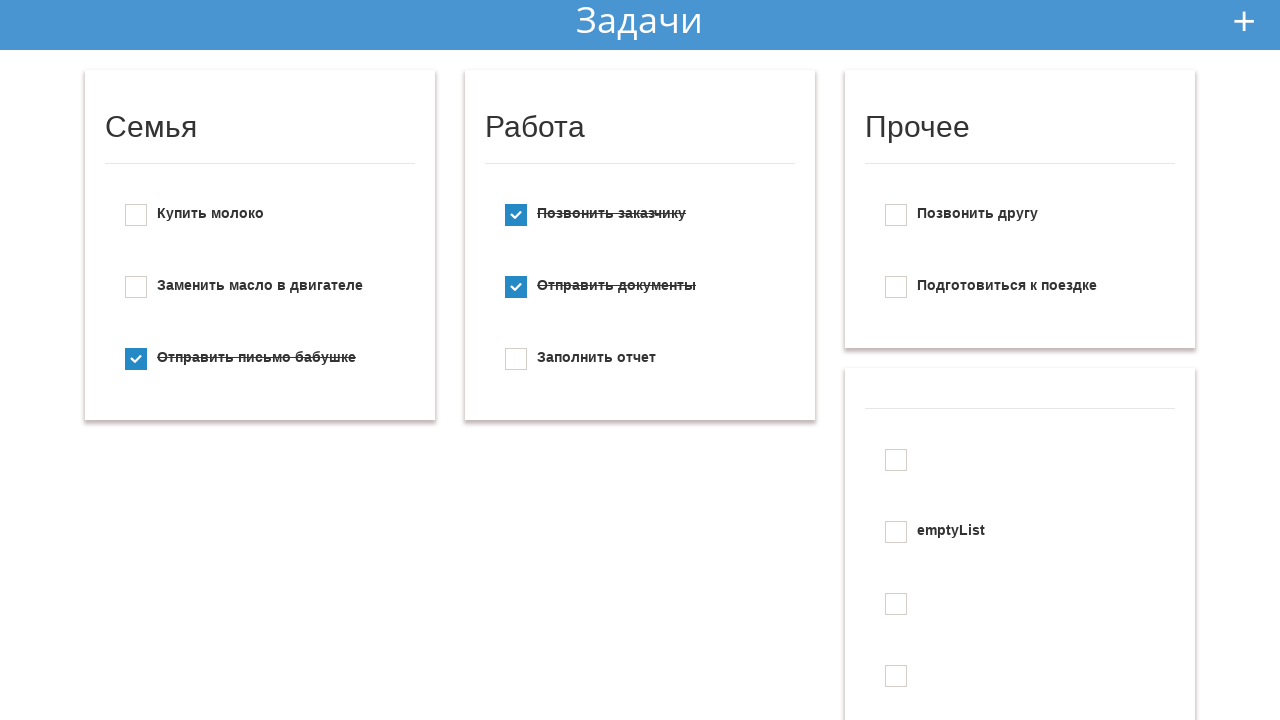